Tests checkbox functionality by selecting and deselecting checkboxes and verifying their states

Starting URL: http://the-internet.herokuapp.com/checkboxes

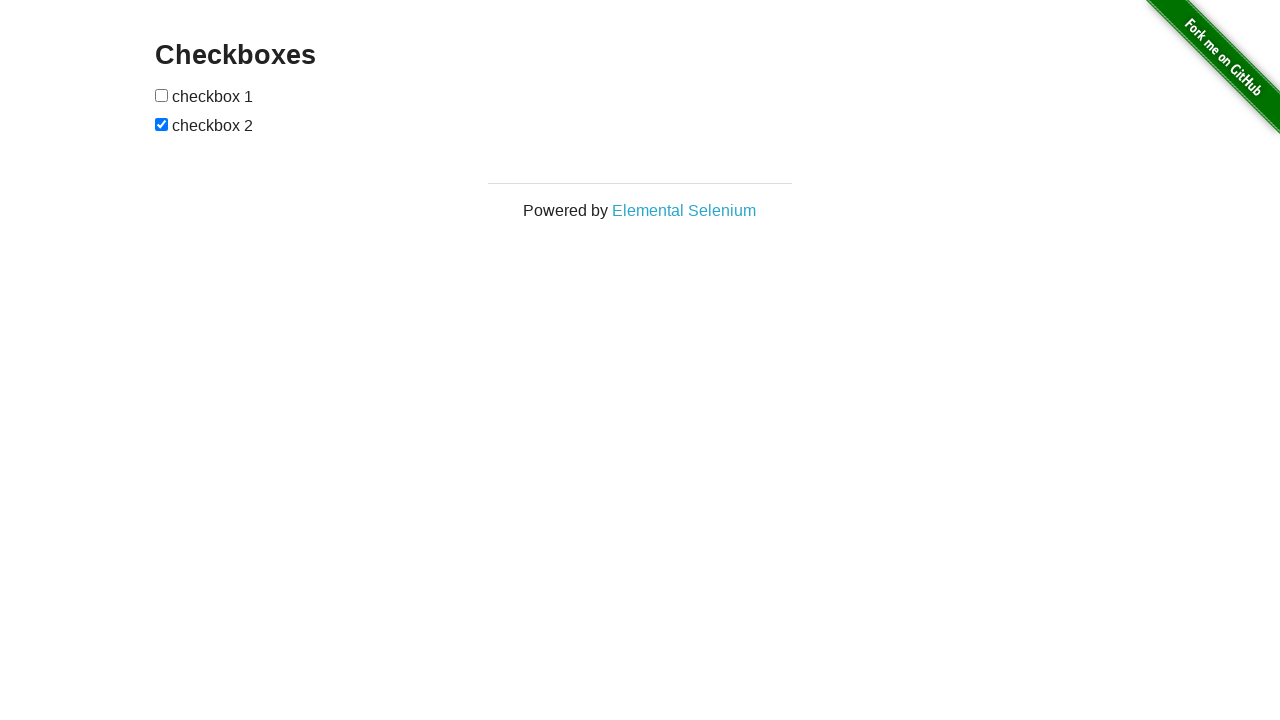

Waited for checkboxes to be visible on the page
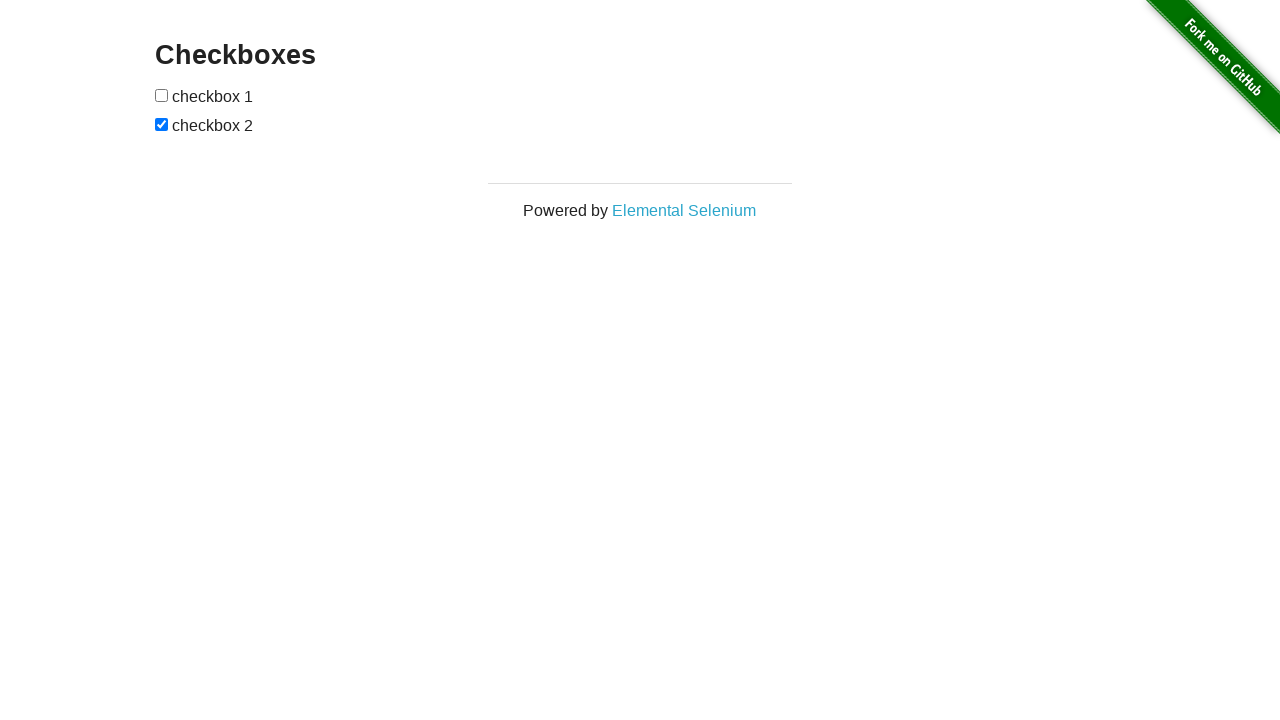

Located all checkboxes on the page
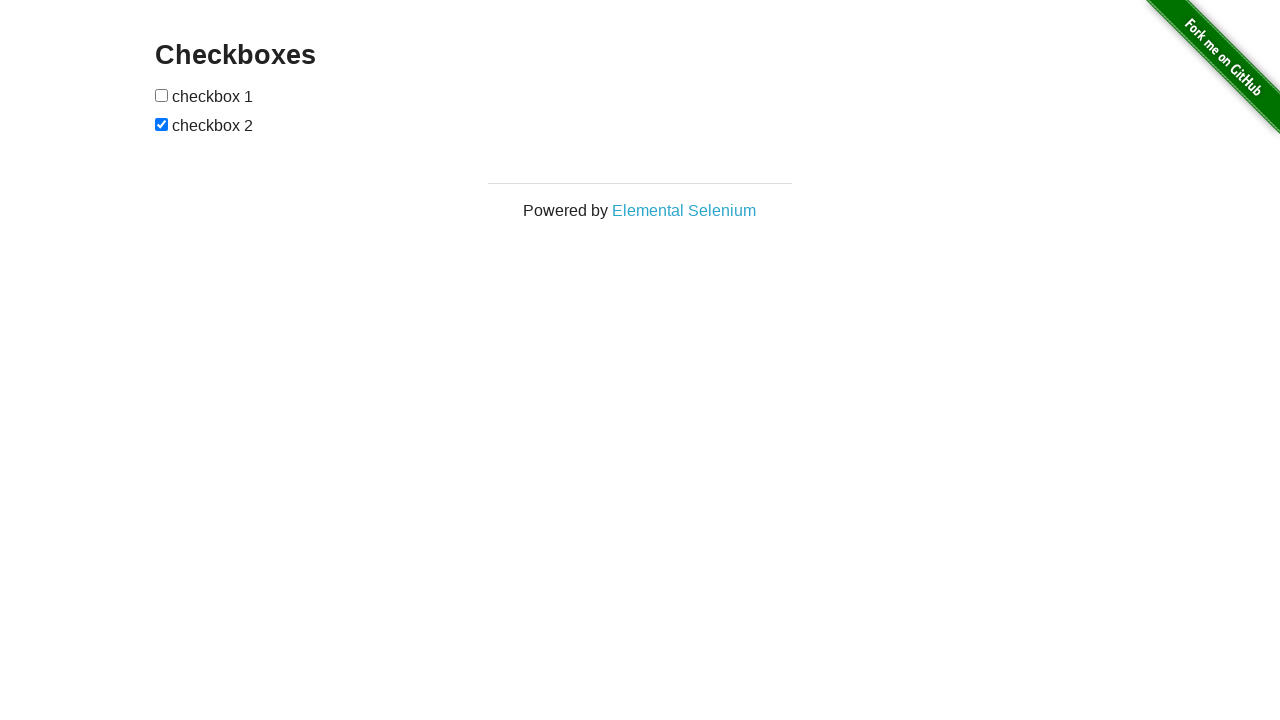

Selected the first checkbox element
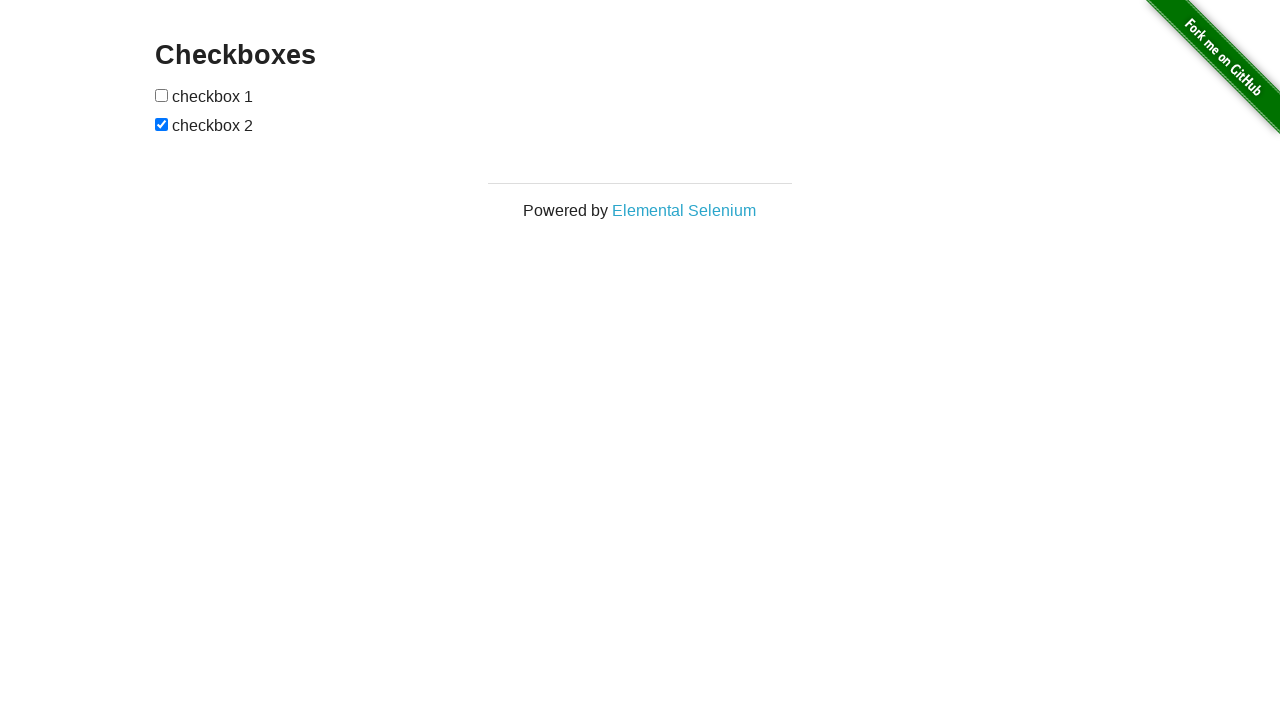

Checked the first checkbox at (162, 95) on input[type='checkbox'] >> nth=0
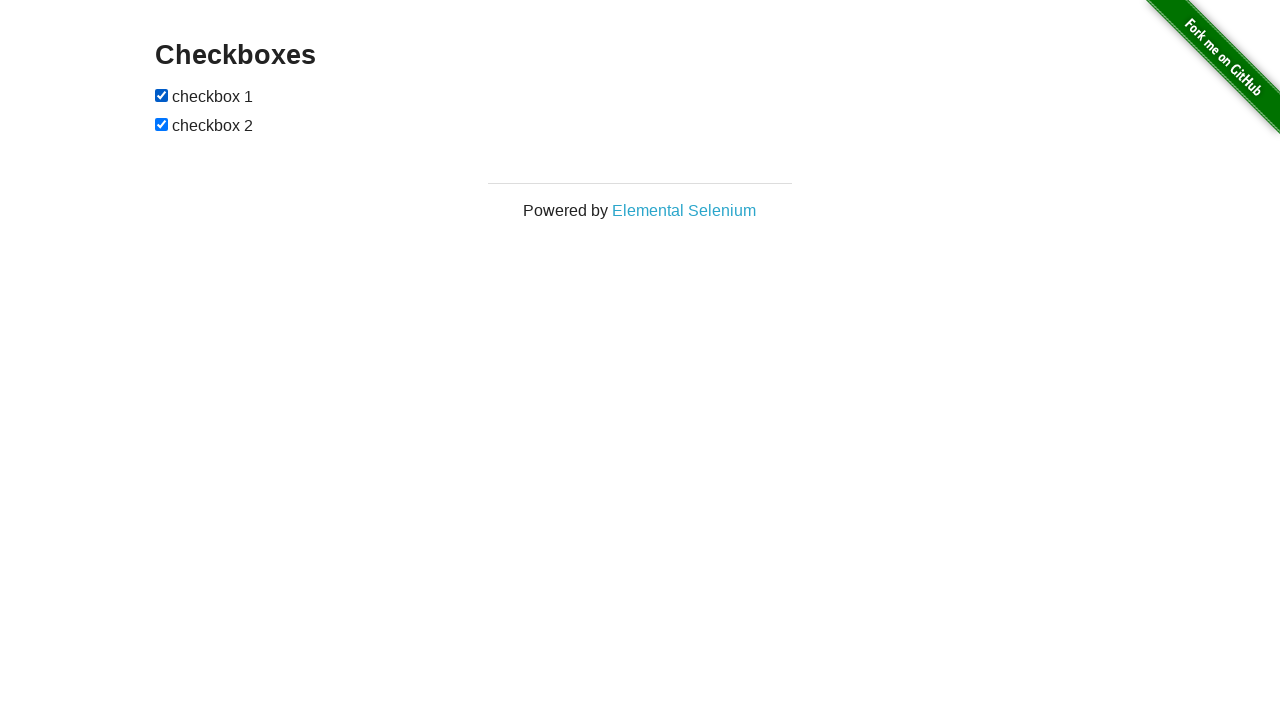

Verified that the first checkbox is selected
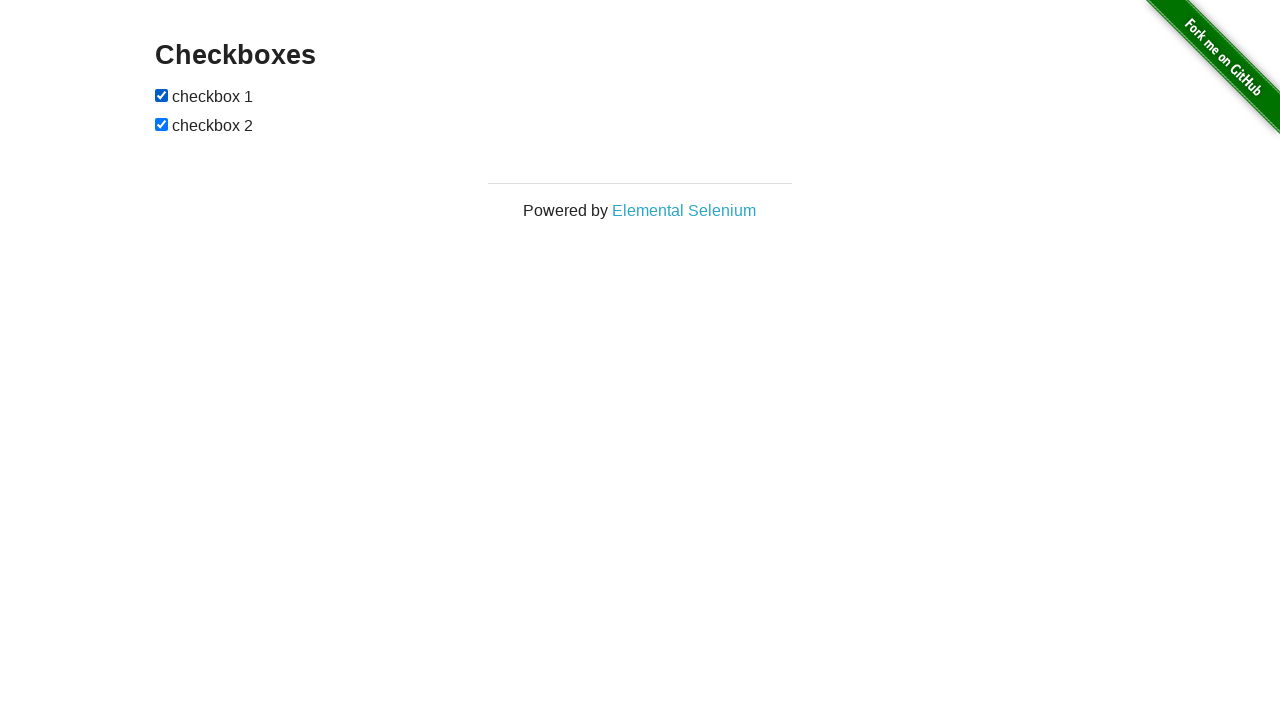

Unchecked the first checkbox at (162, 95) on input[type='checkbox'] >> nth=0
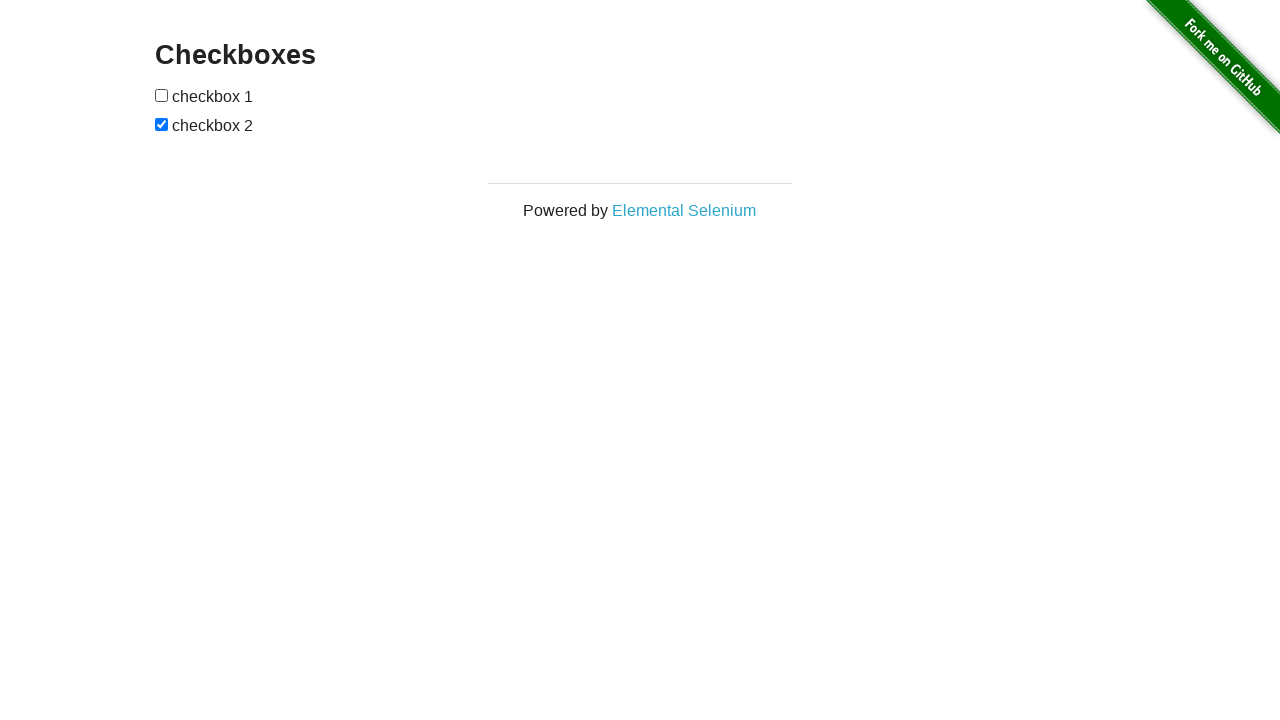

Verified that the first checkbox is deselected
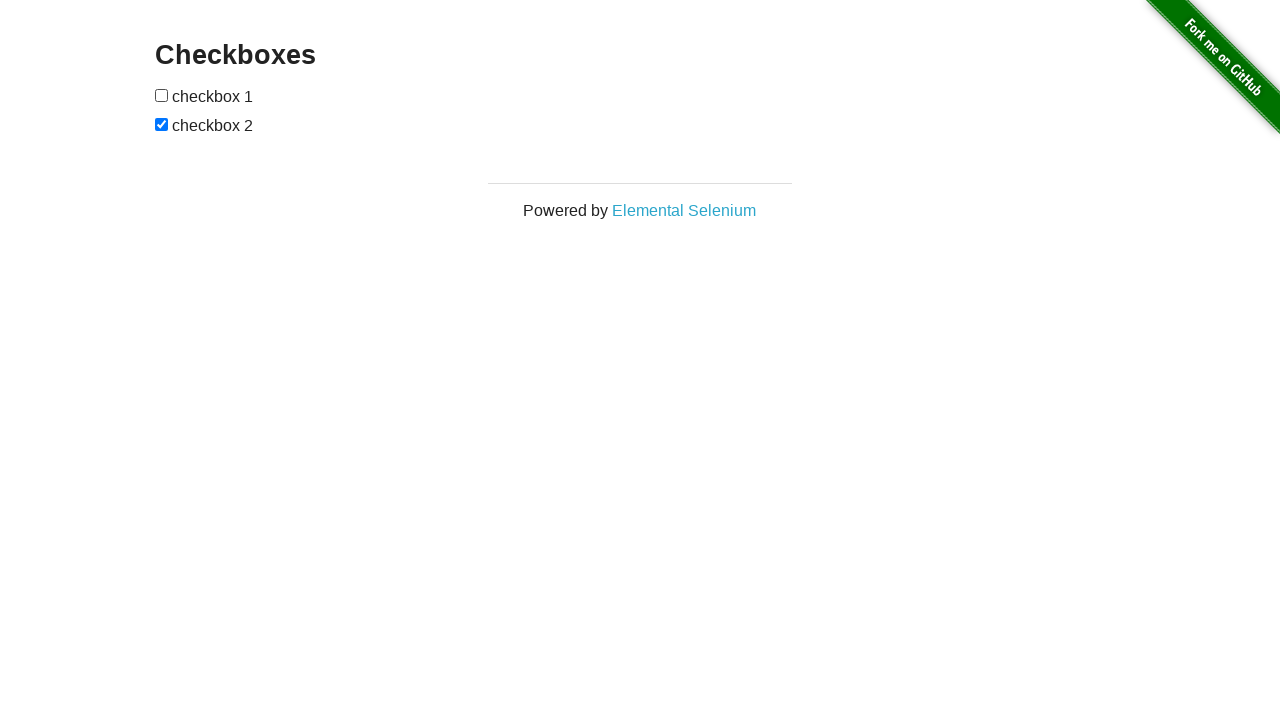

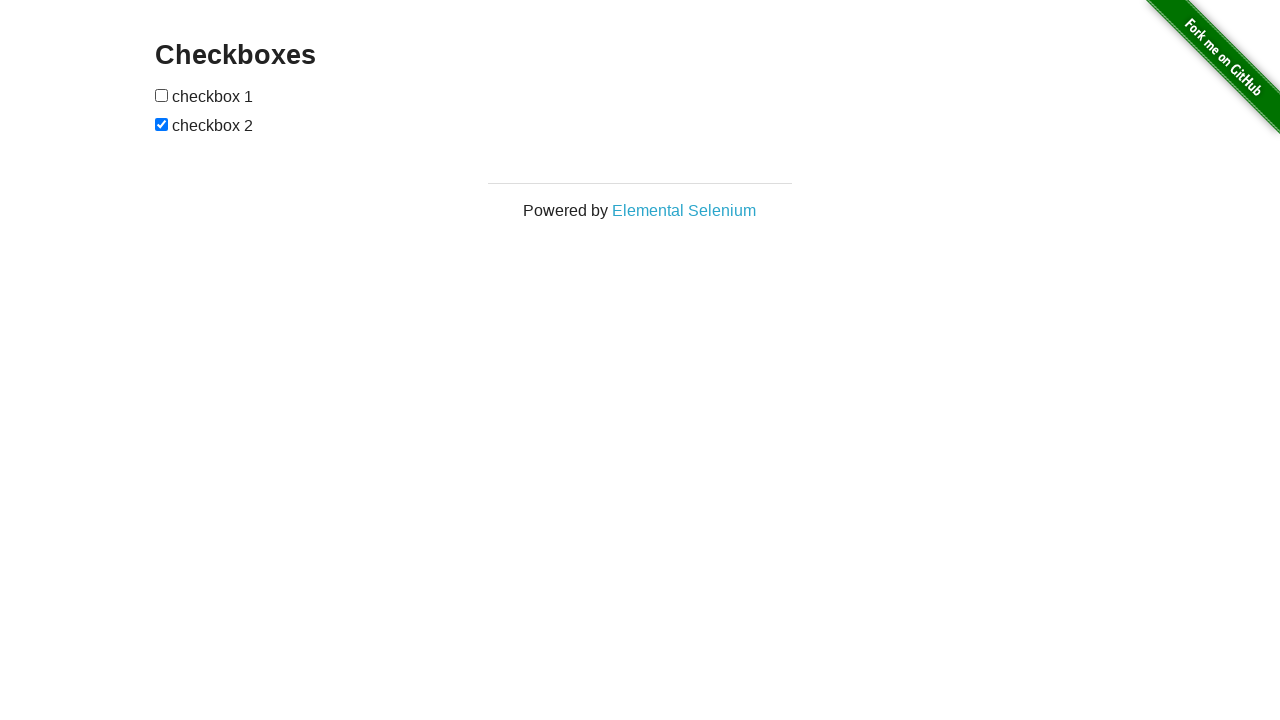